Tests an e-commerce shopping flow by adding multiple items to cart, proceeding to checkout, and applying a promo code

Starting URL: https://rahulshettyacademy.com/seleniumPractise/#/

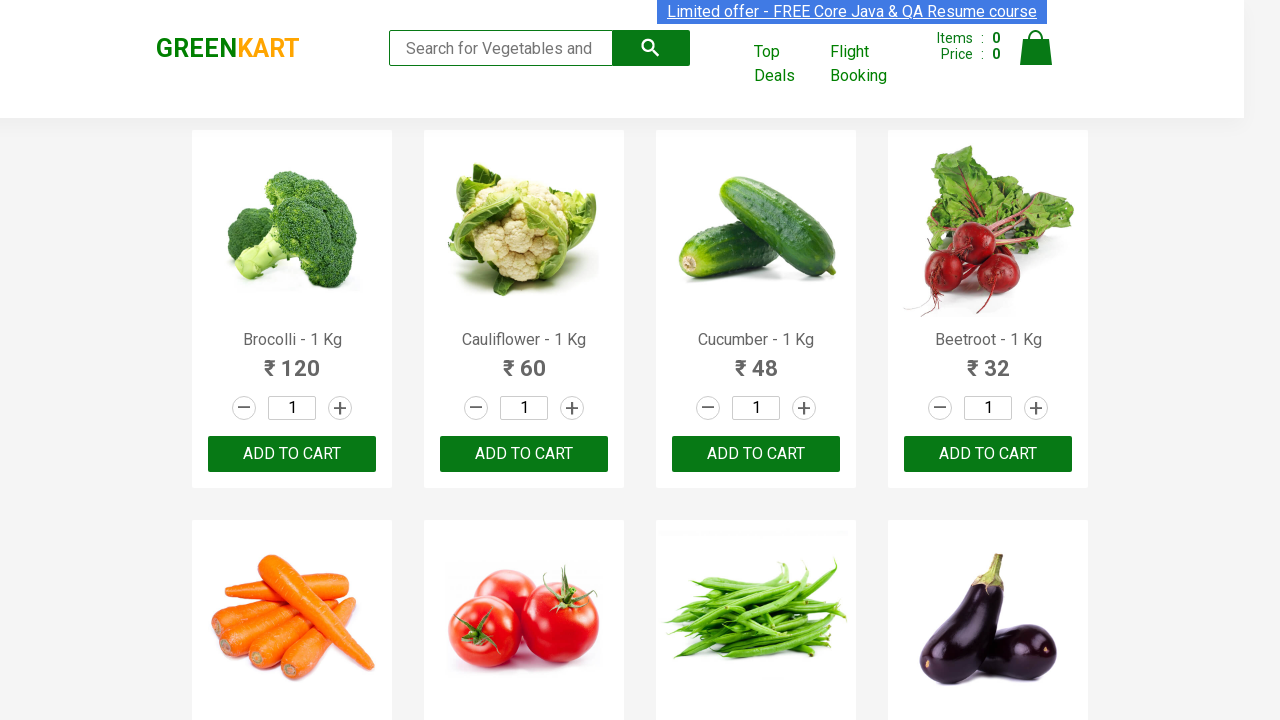

Retrieved all product elements from the page
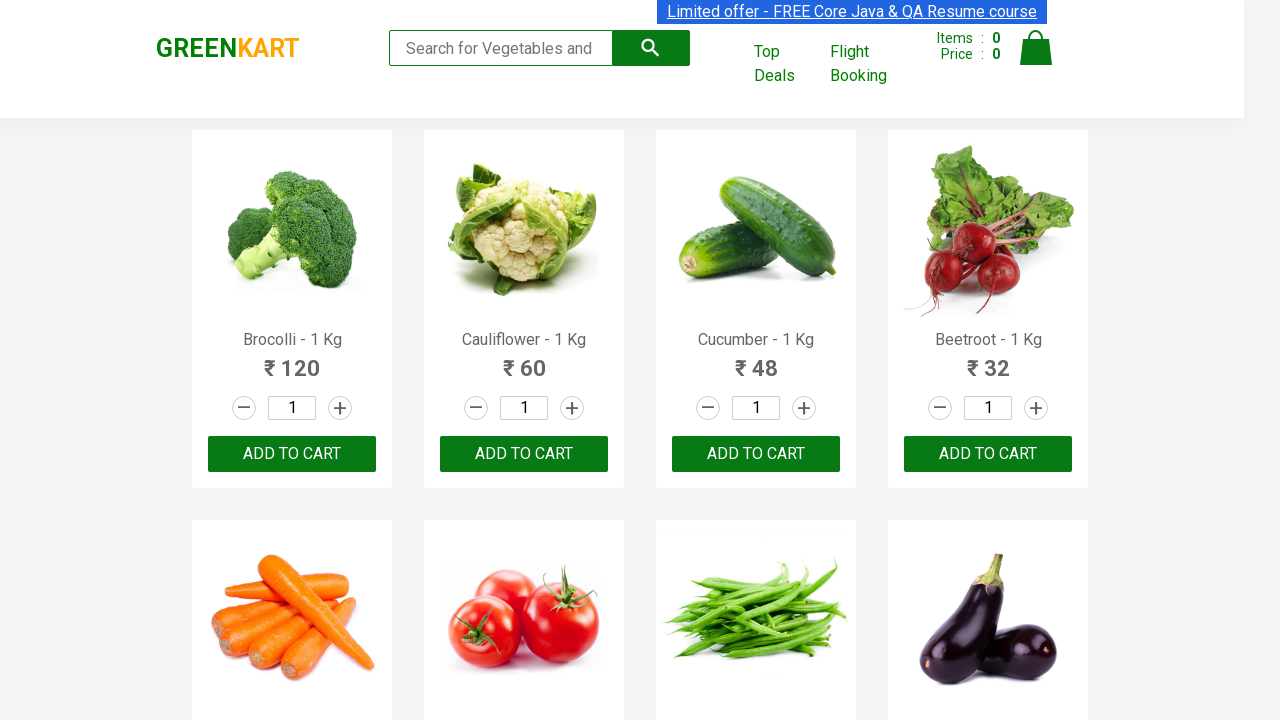

Clicked ADD TO CART button for Brocolli at (292, 454) on xpath=//div[@class='product-action']/button >> nth=0
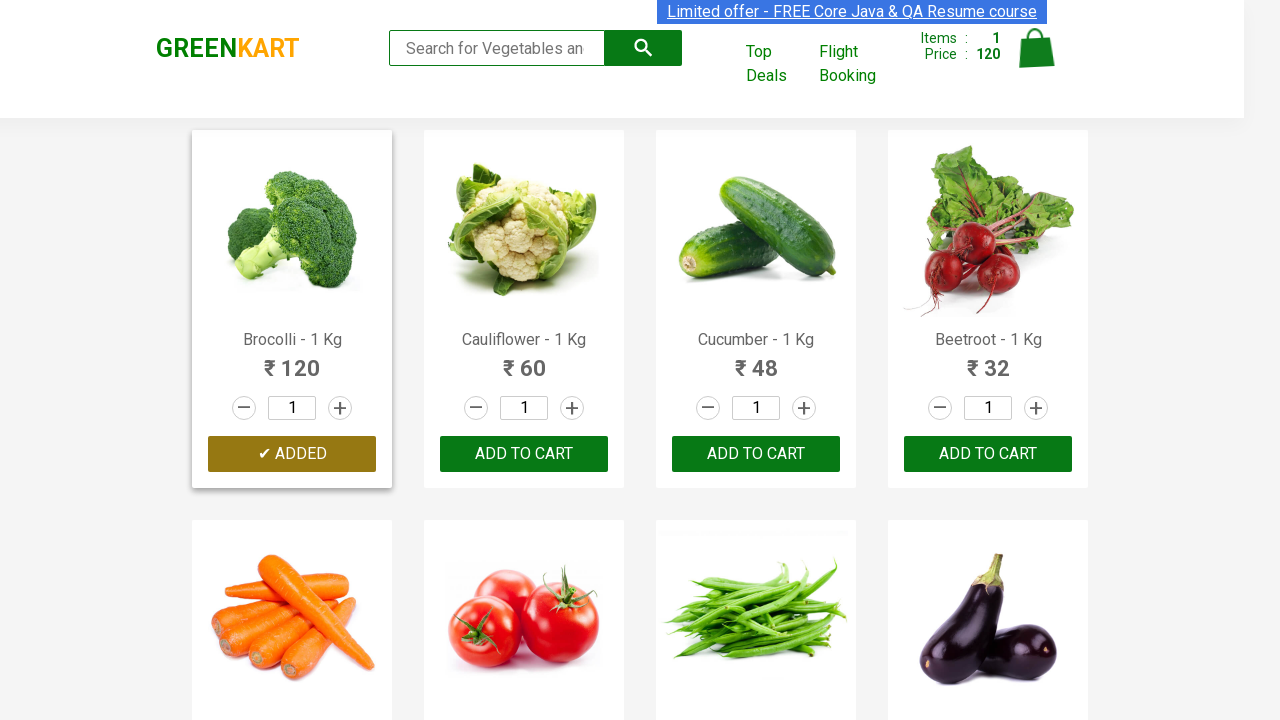

Clicked ADD TO CART button for Cucumber at (756, 454) on xpath=//div[@class='product-action']/button >> nth=2
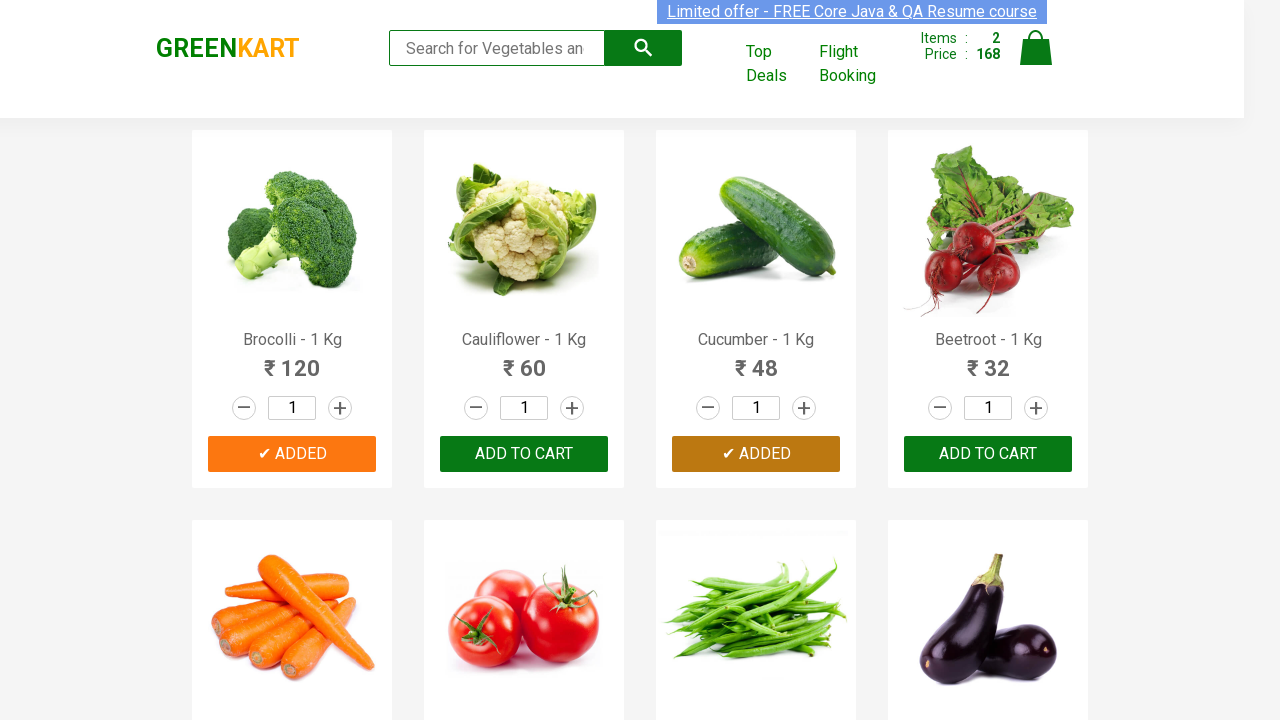

Clicked ADD TO CART button for Beetroot at (988, 454) on xpath=//div[@class='product-action']/button >> nth=3
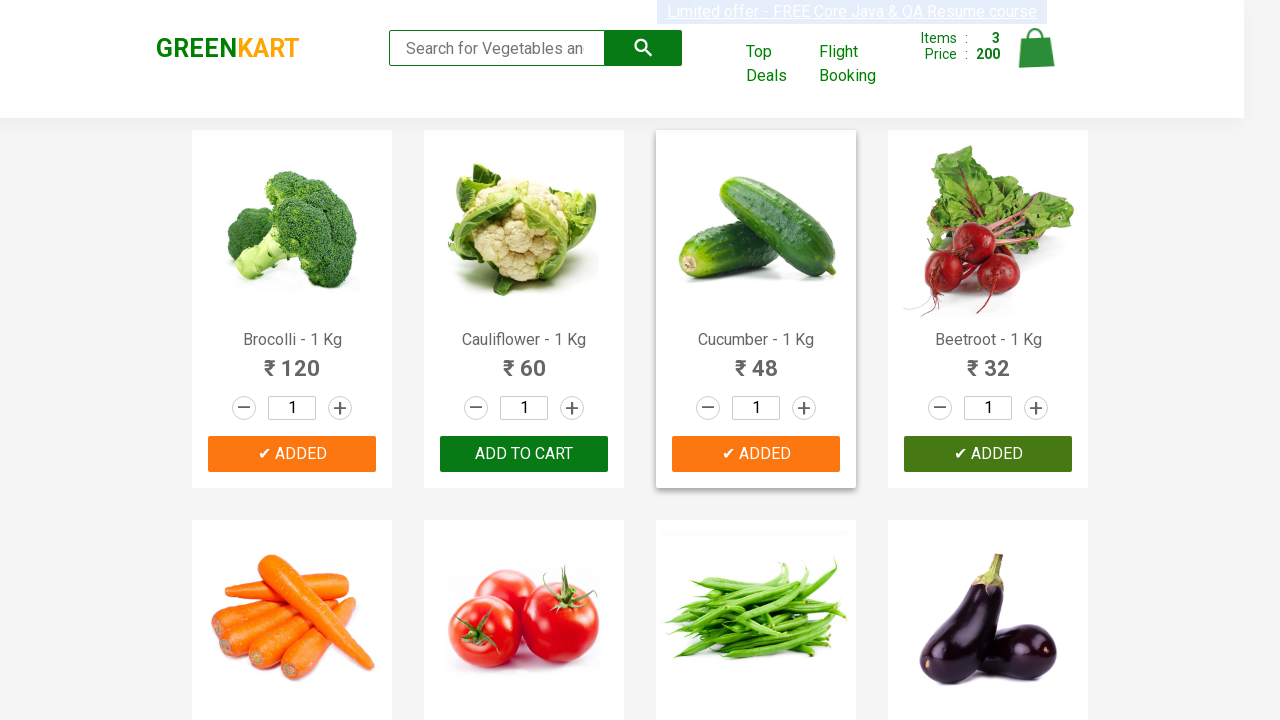

Clicked ADD TO CART button for Carrot at (292, 360) on xpath=//div[@class='product-action']/button >> nth=4
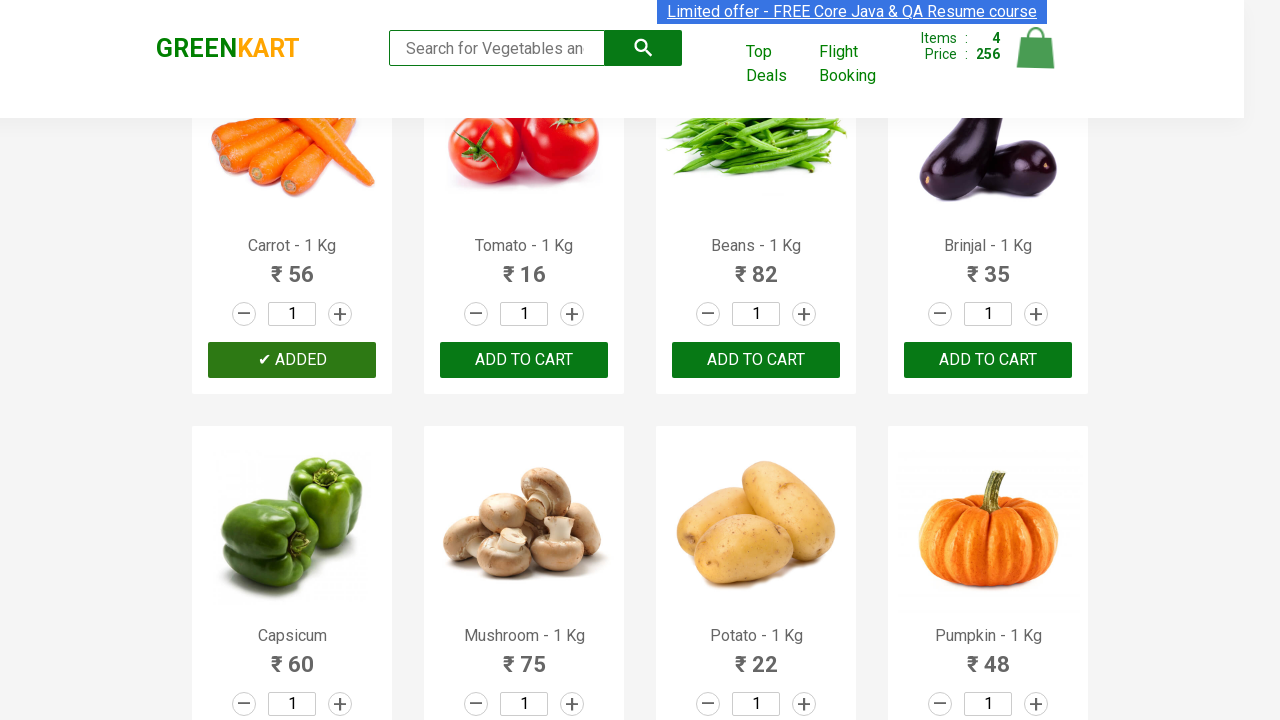

Clicked on the cart icon to view shopping cart at (1036, 48) on img[alt='Cart']
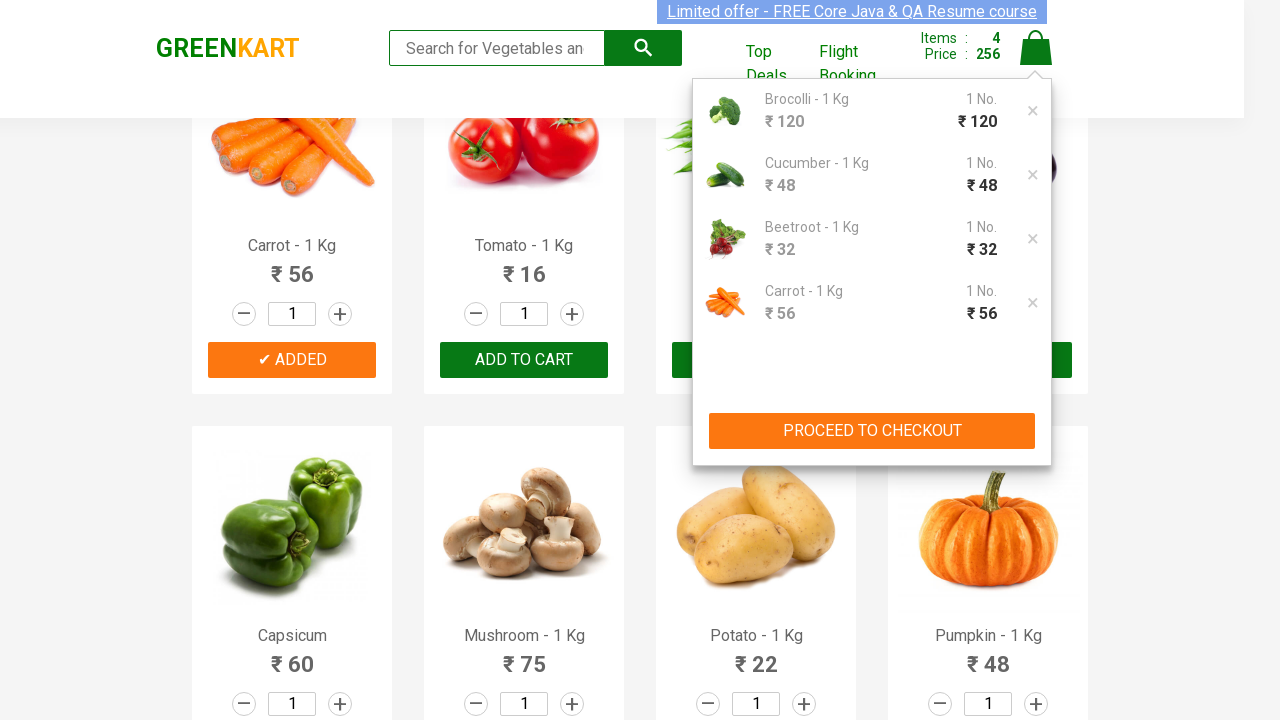

Clicked PROCEED TO CHECKOUT button at (872, 431) on xpath=//button[text()='PROCEED TO CHECKOUT']
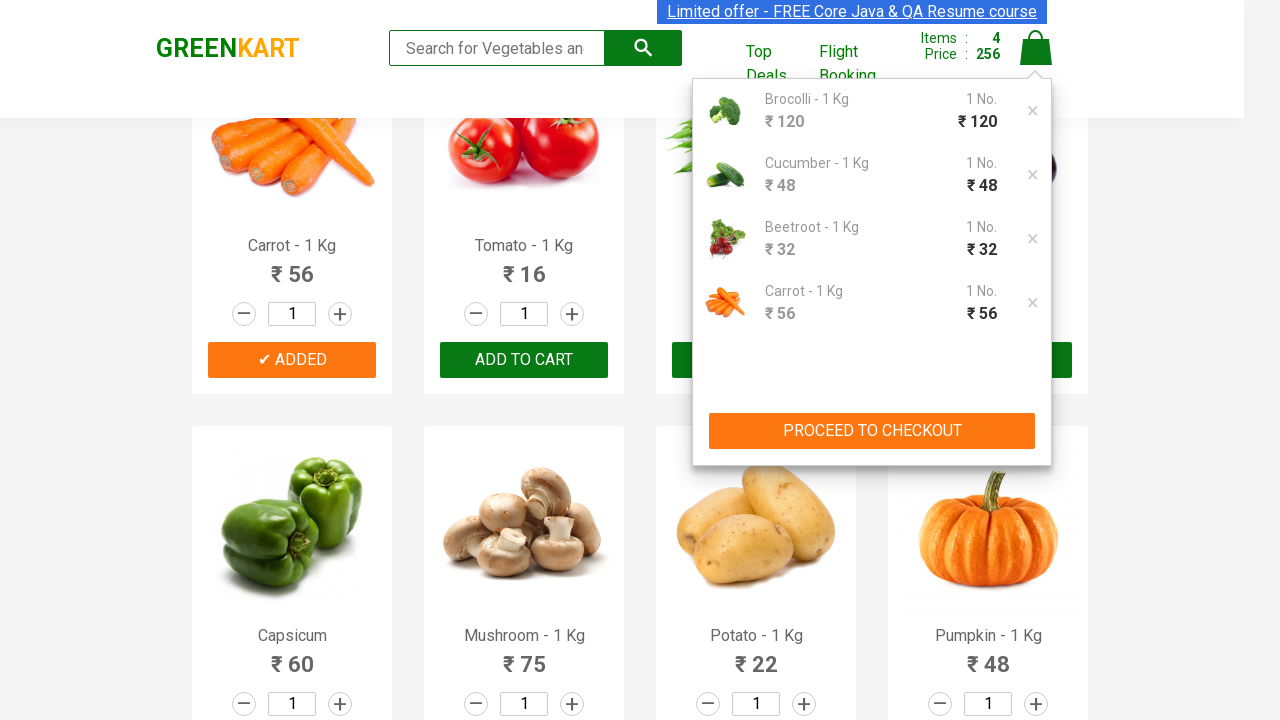

Promo code input field loaded
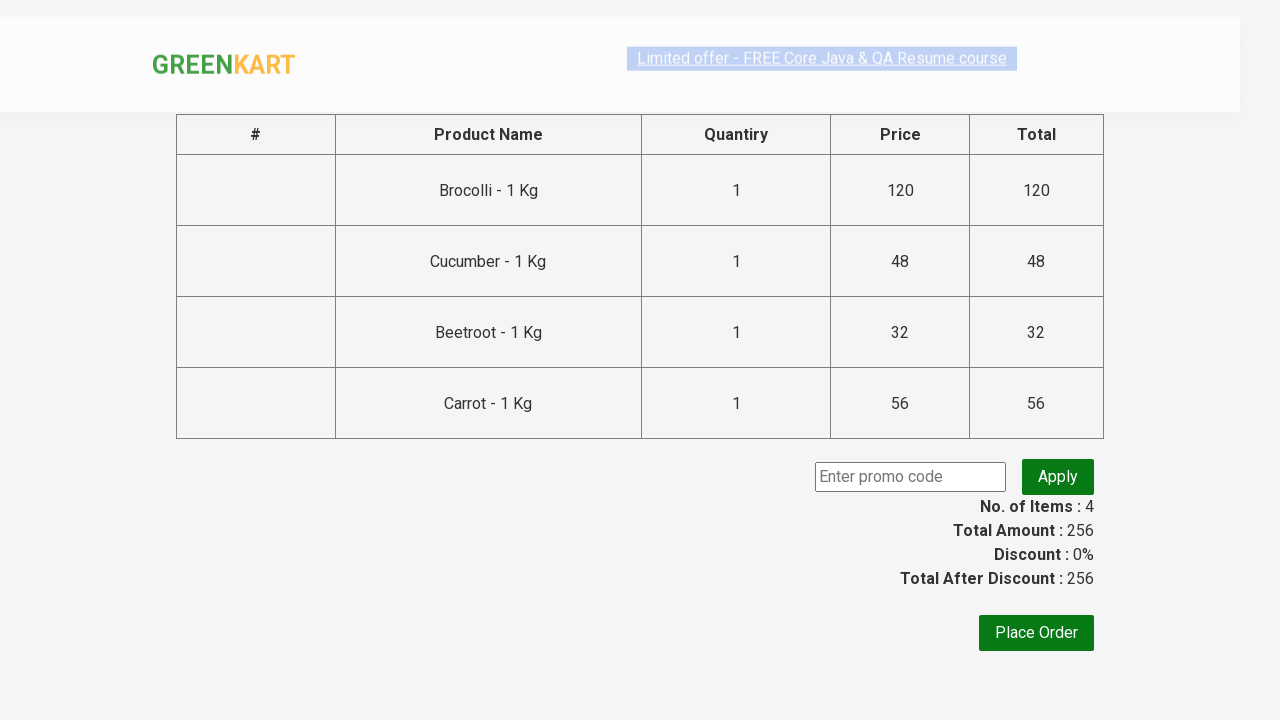

Entered promo code 'rahulshettyacademy' in the promo code field on input.promoCode
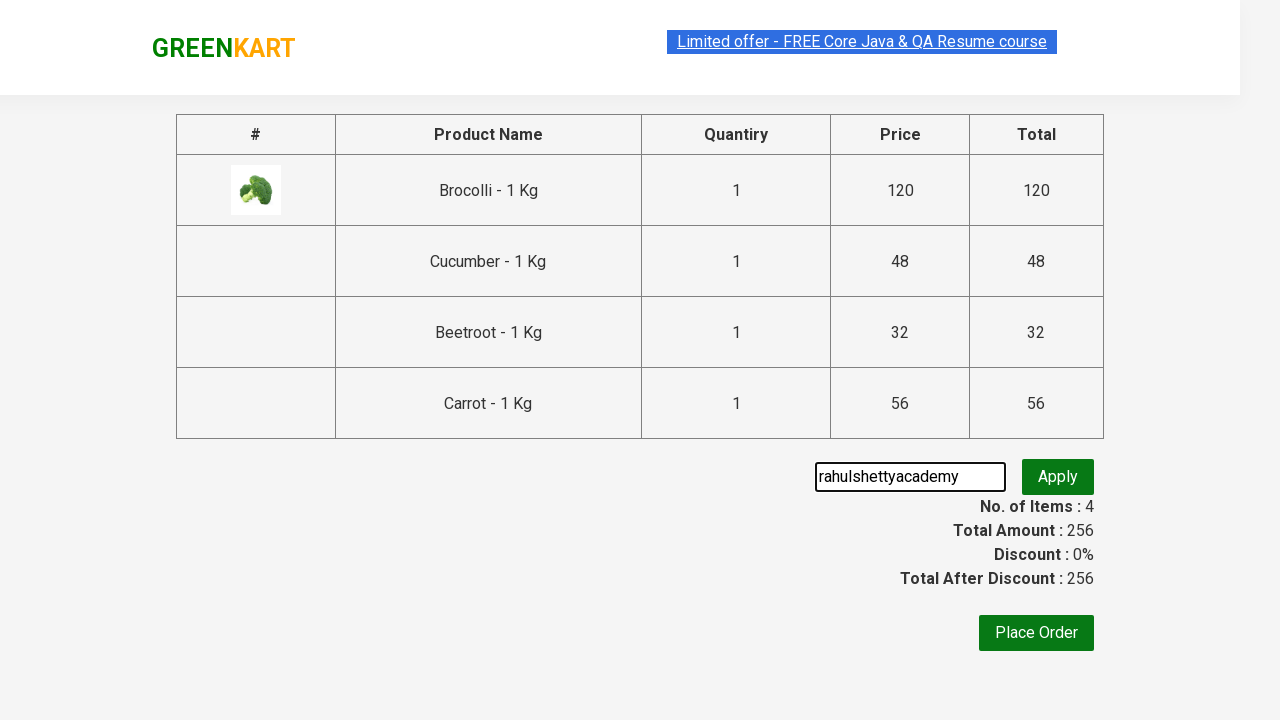

Clicked Apply button to apply promo code at (1058, 477) on button.promoBtn
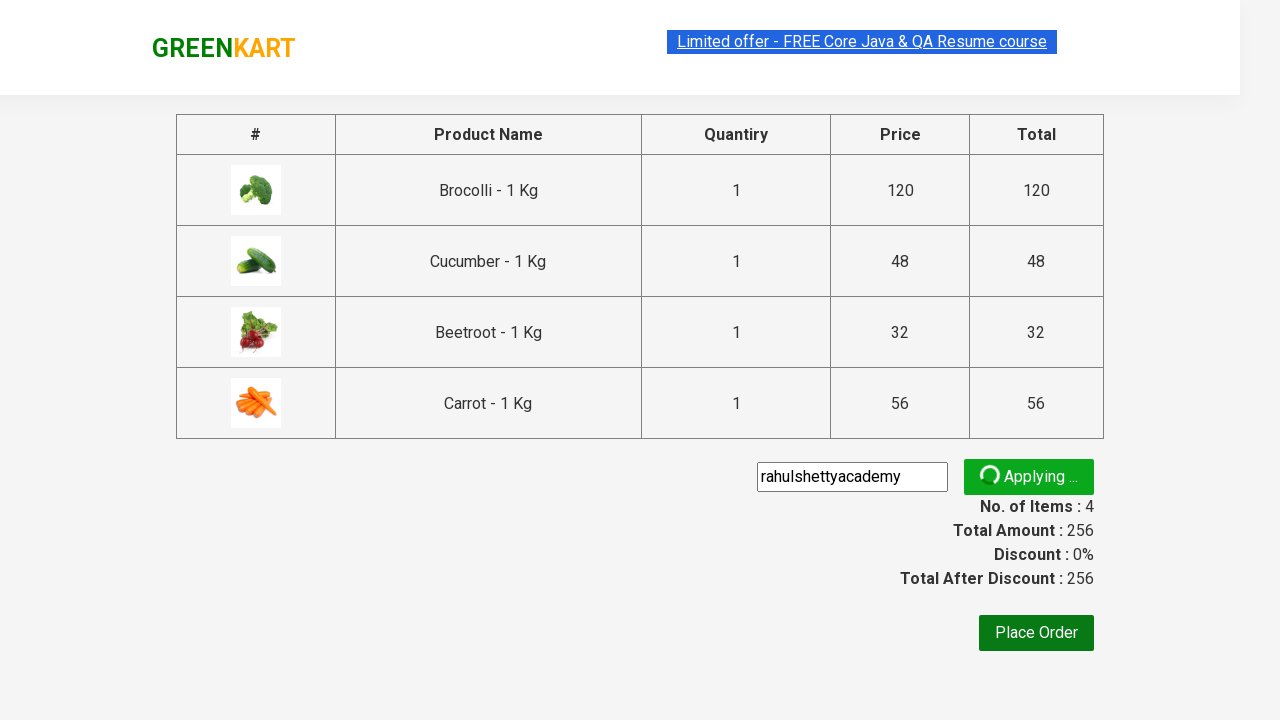

Promo code validation message appeared
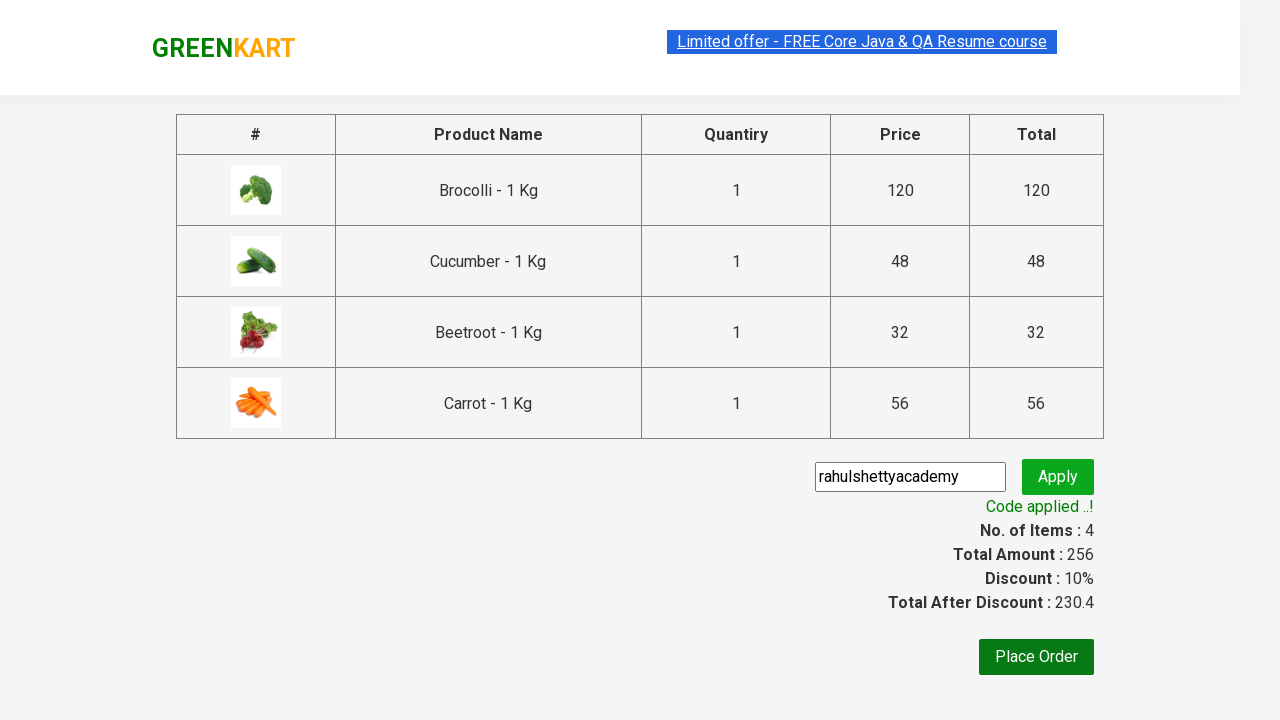

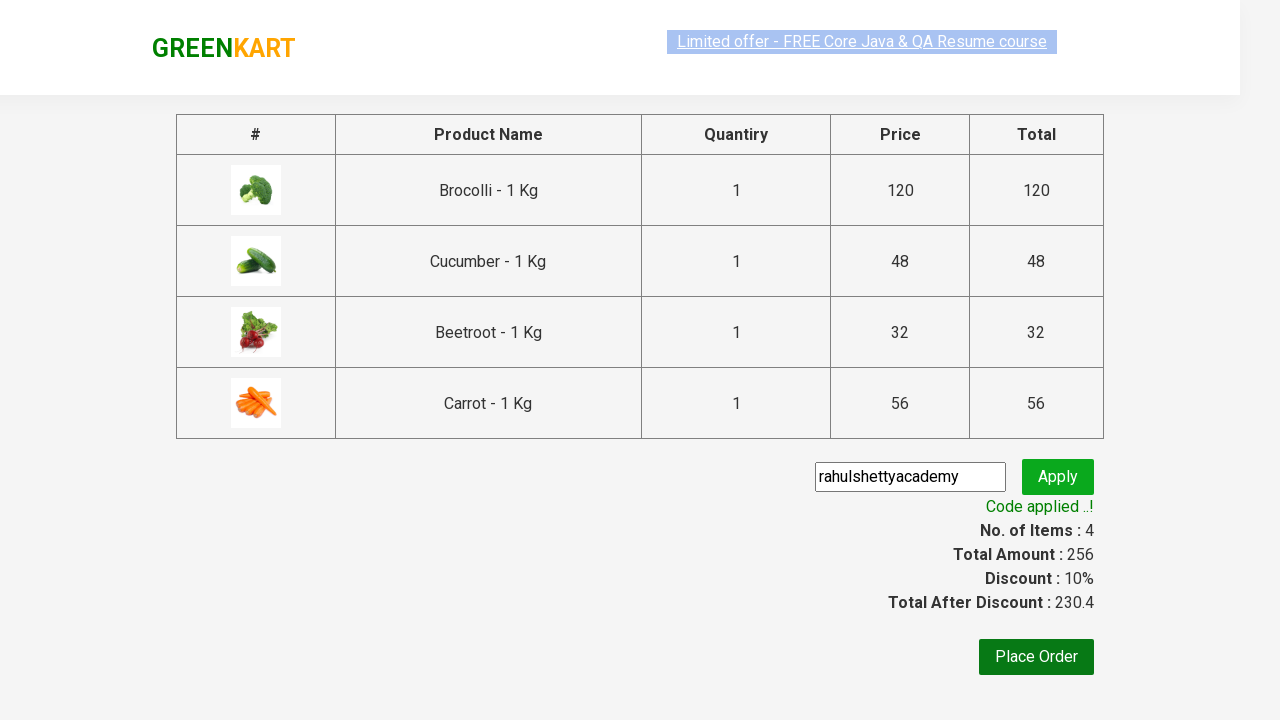